Tests the demoblaze online shop by navigating through product categories, adding laptops to cart, removing one item, and completing a purchase with form submission.

Starting URL: https://www.demoblaze.com/index.html

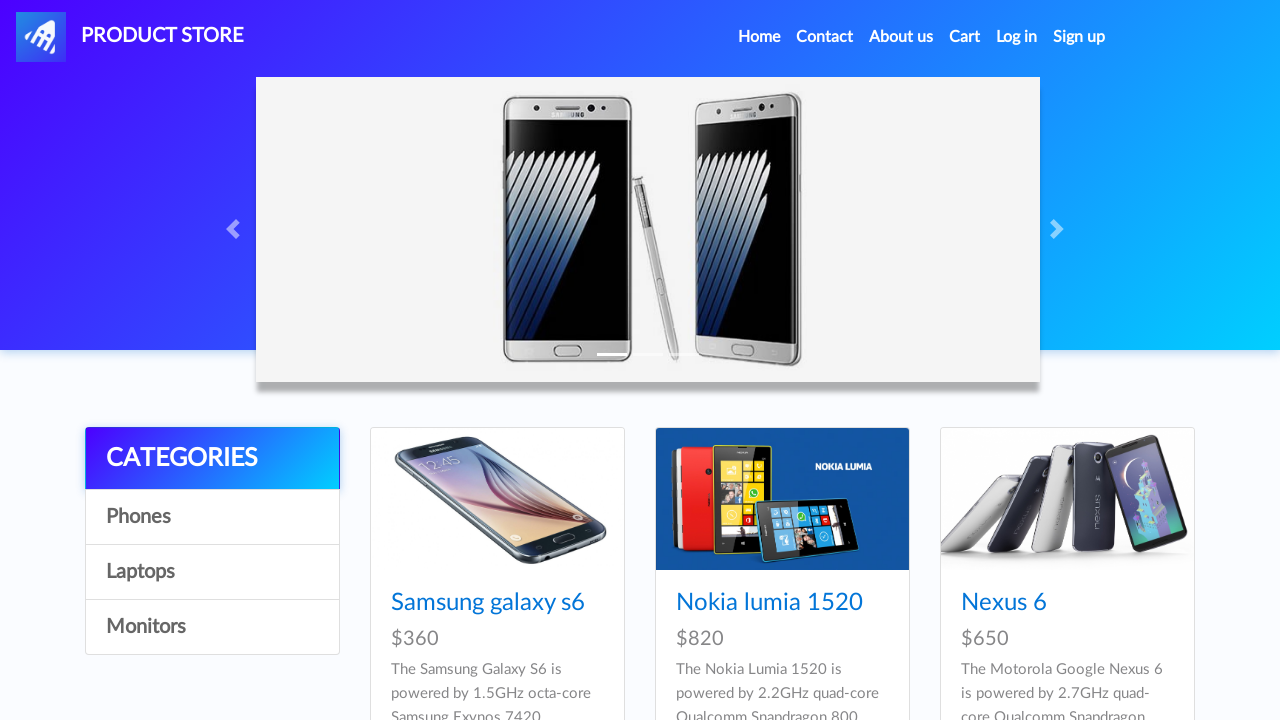

Clicked on Phones category at (212, 517) on a[onclick="byCat('phone')"]
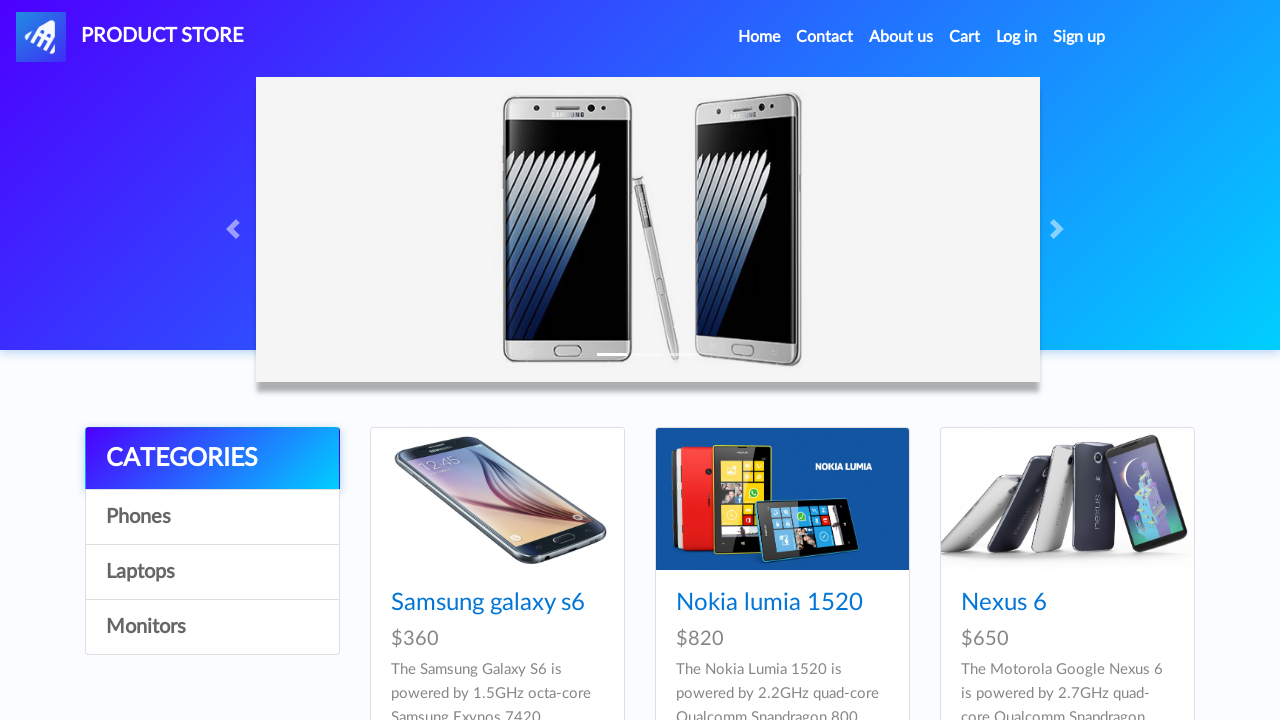

Waited for Phones category to load
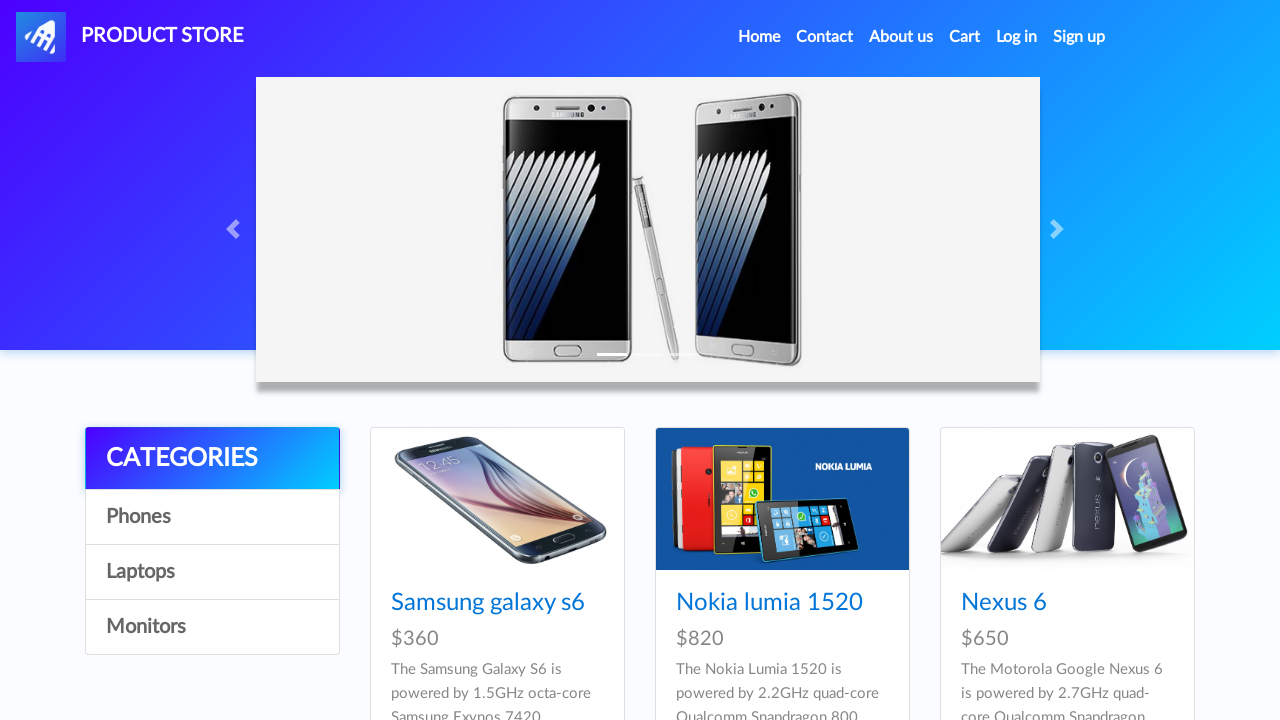

Clicked on Laptops category at (212, 572) on a[onclick="byCat('notebook')"]
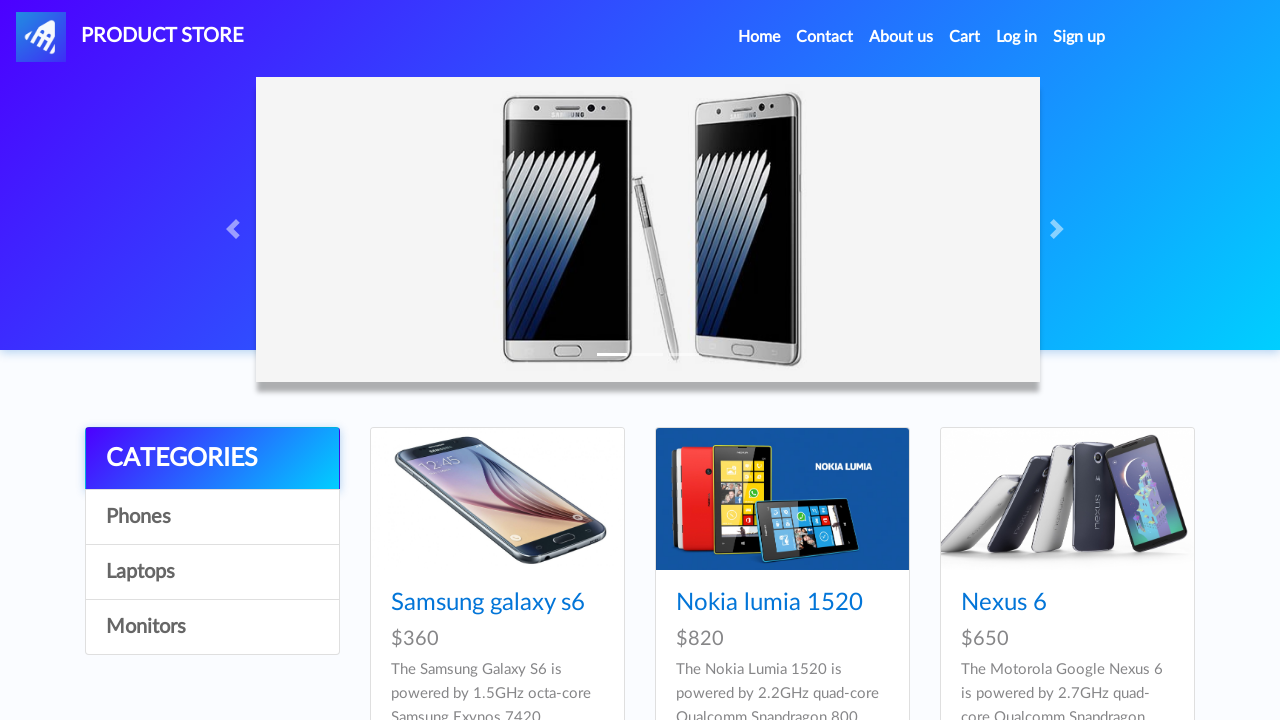

Waited for Laptops category to load
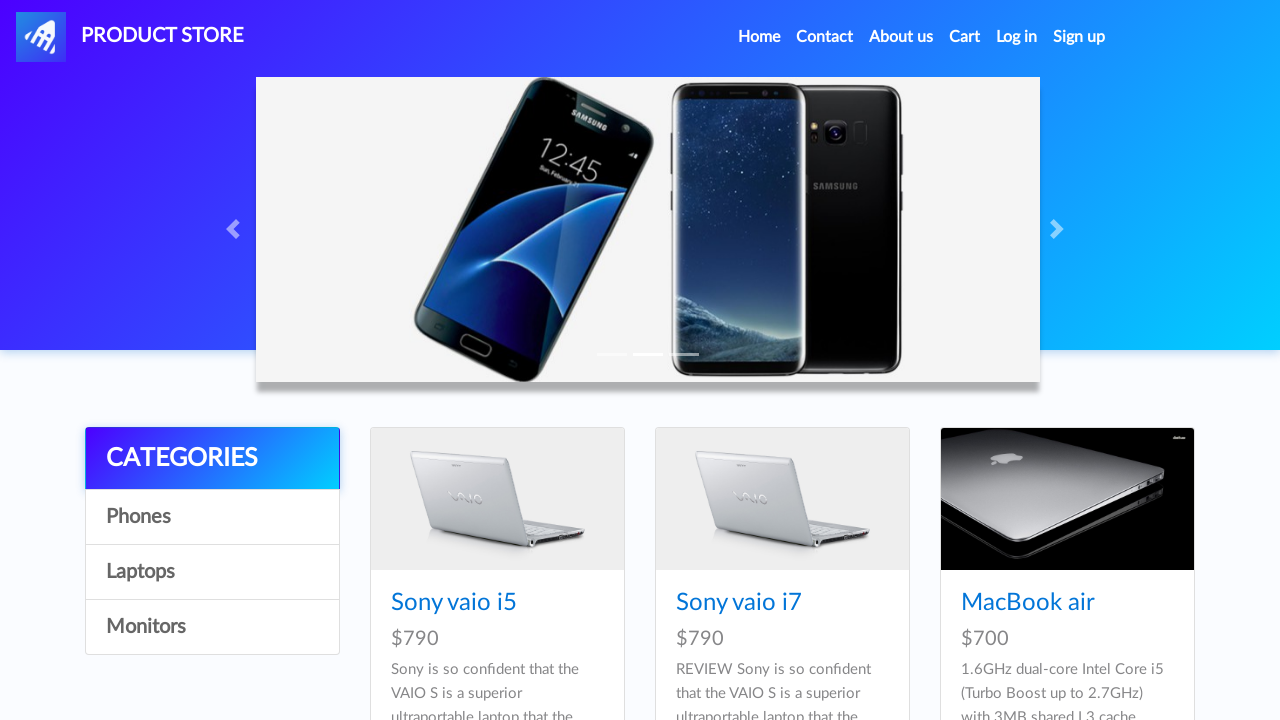

Clicked on Monitors category at (212, 627) on a[onclick="byCat('monitor')"]
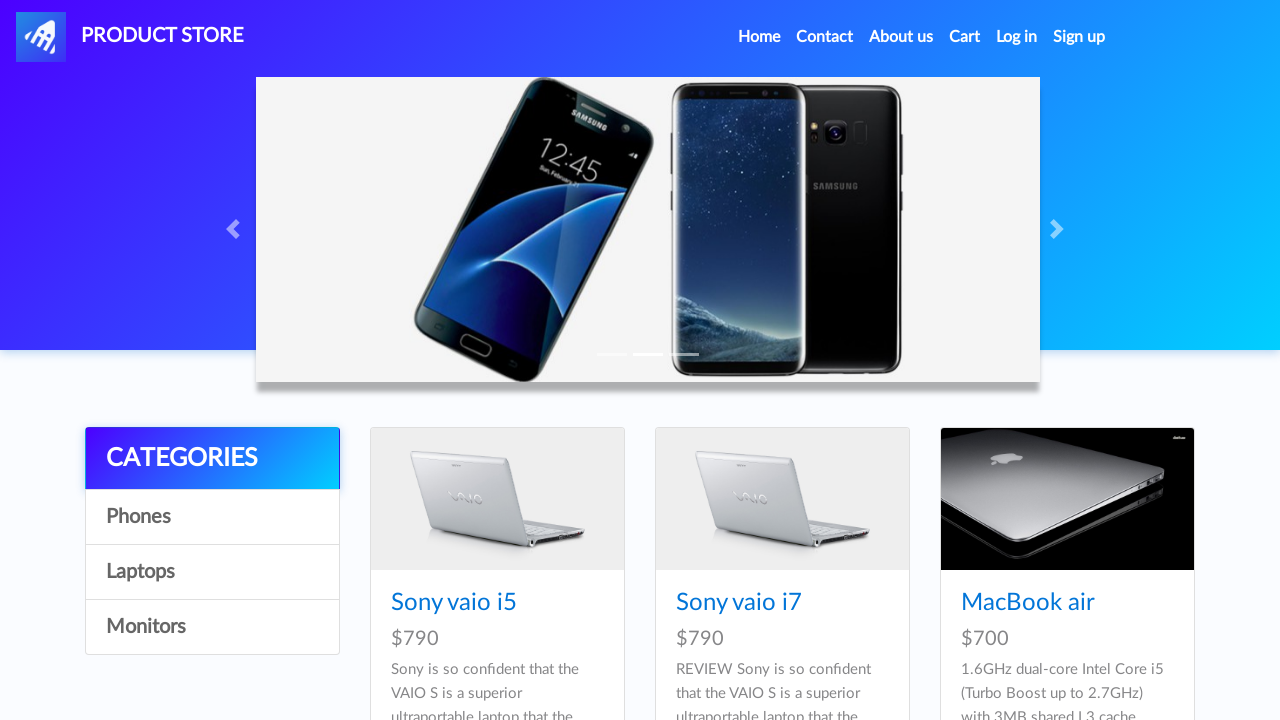

Waited for Monitors category to load
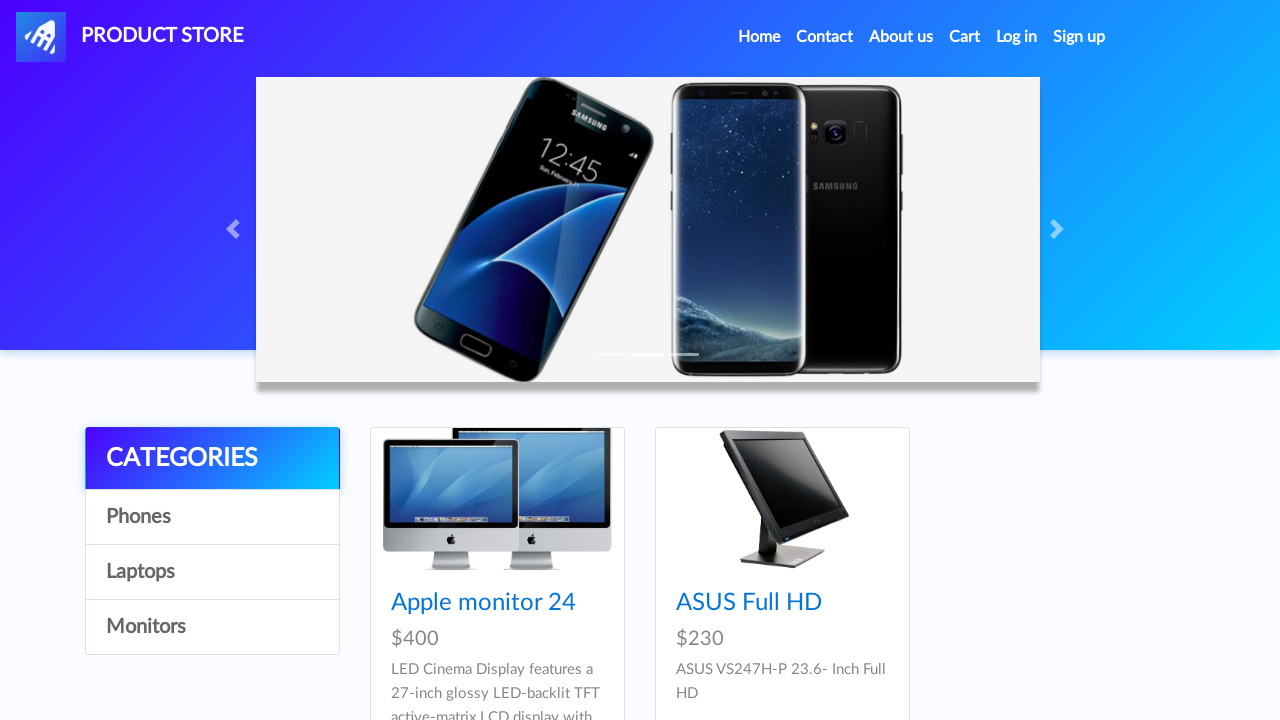

Clicked on Laptops category again at (212, 572) on a[onclick="byCat('notebook')"]
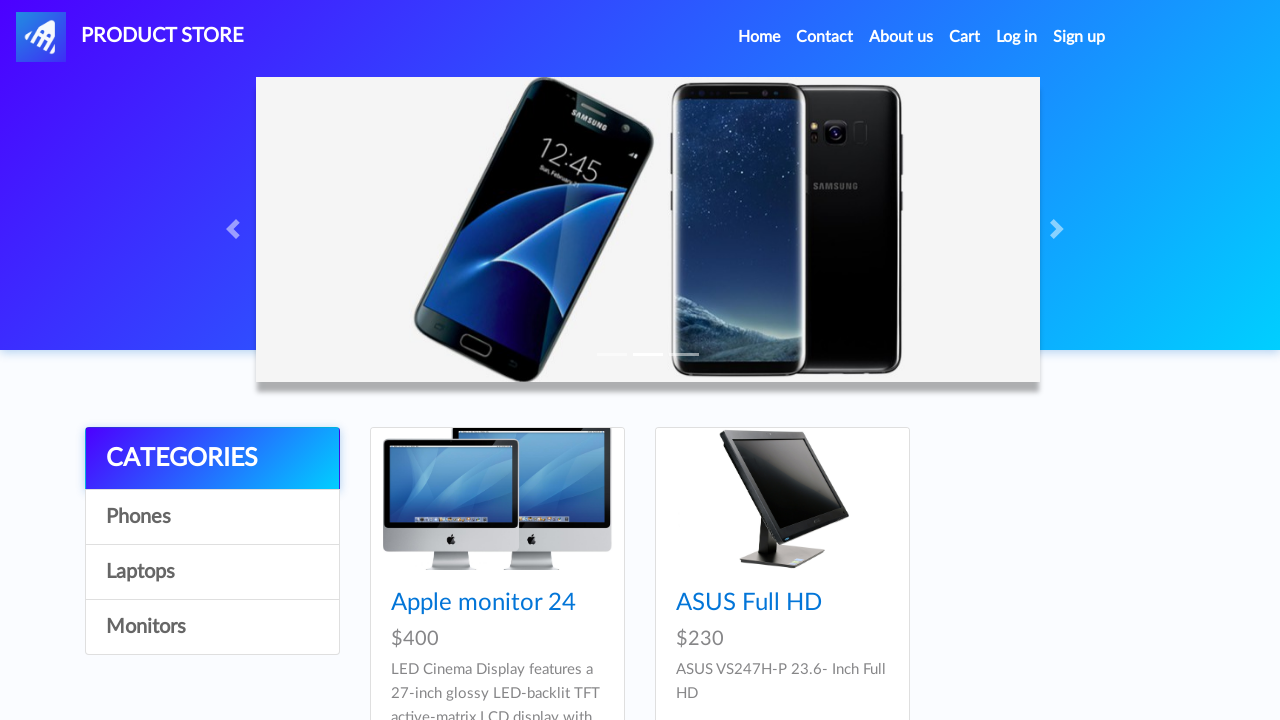

Waited for Laptops category to load
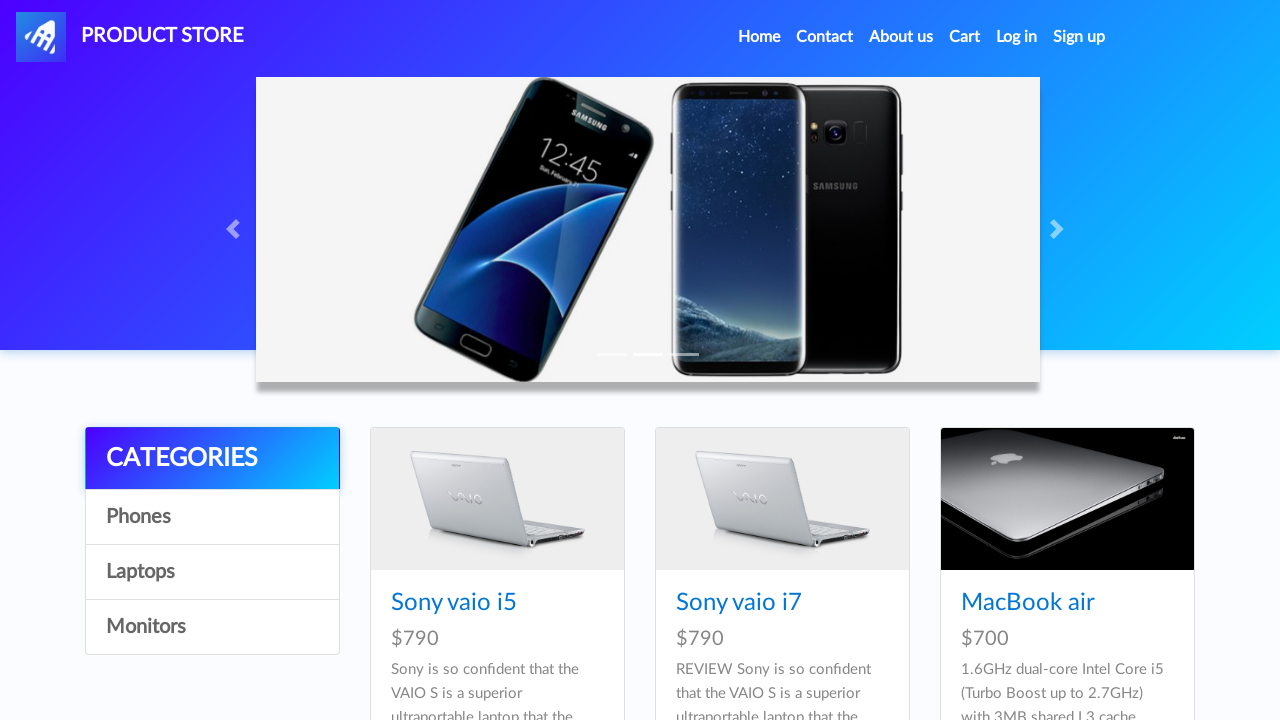

Clicked on Sony vaio i5 product at (454, 603) on a:has-text('Sony vaio i5')
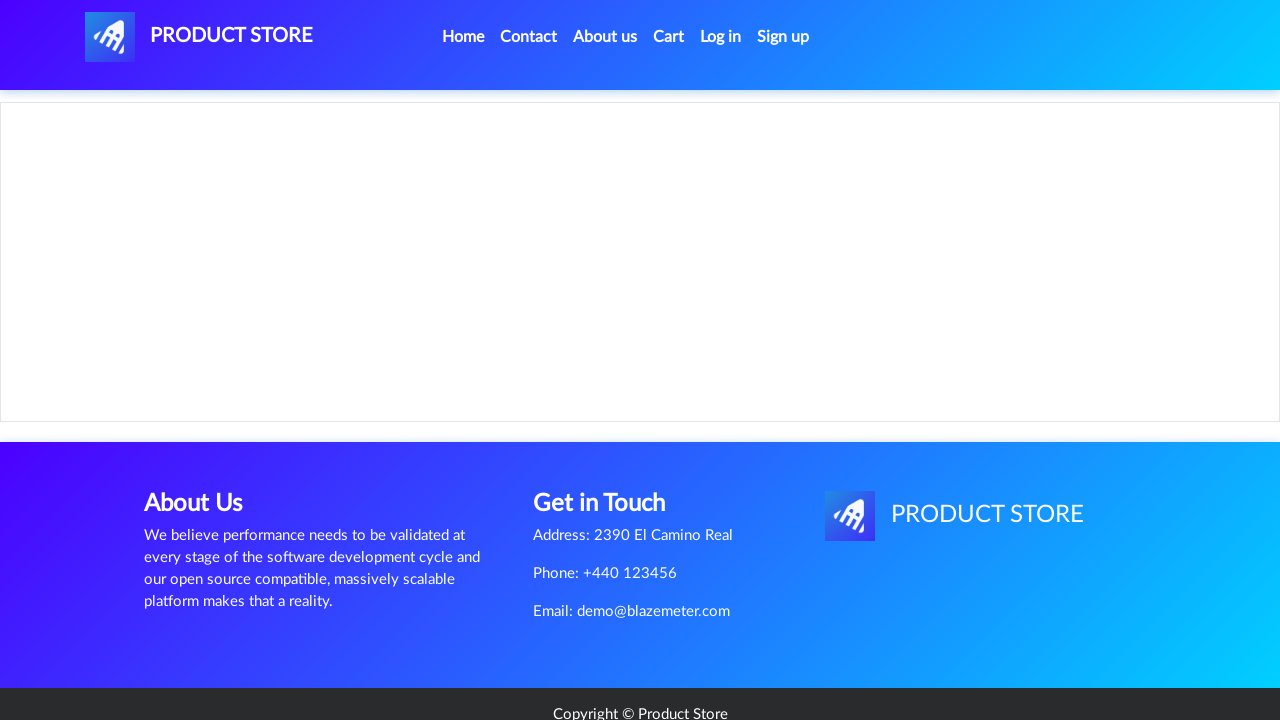

Product content loaded for Sony vaio i5
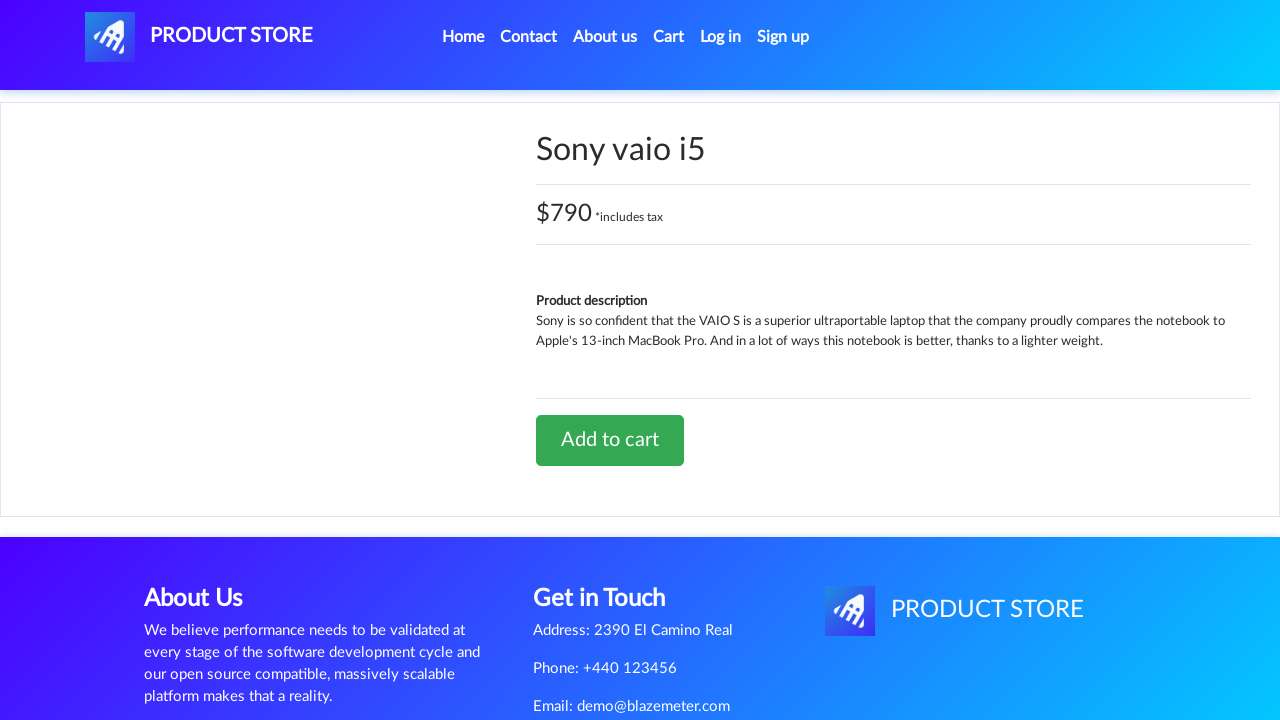

Set up dialog handler to accept confirmation
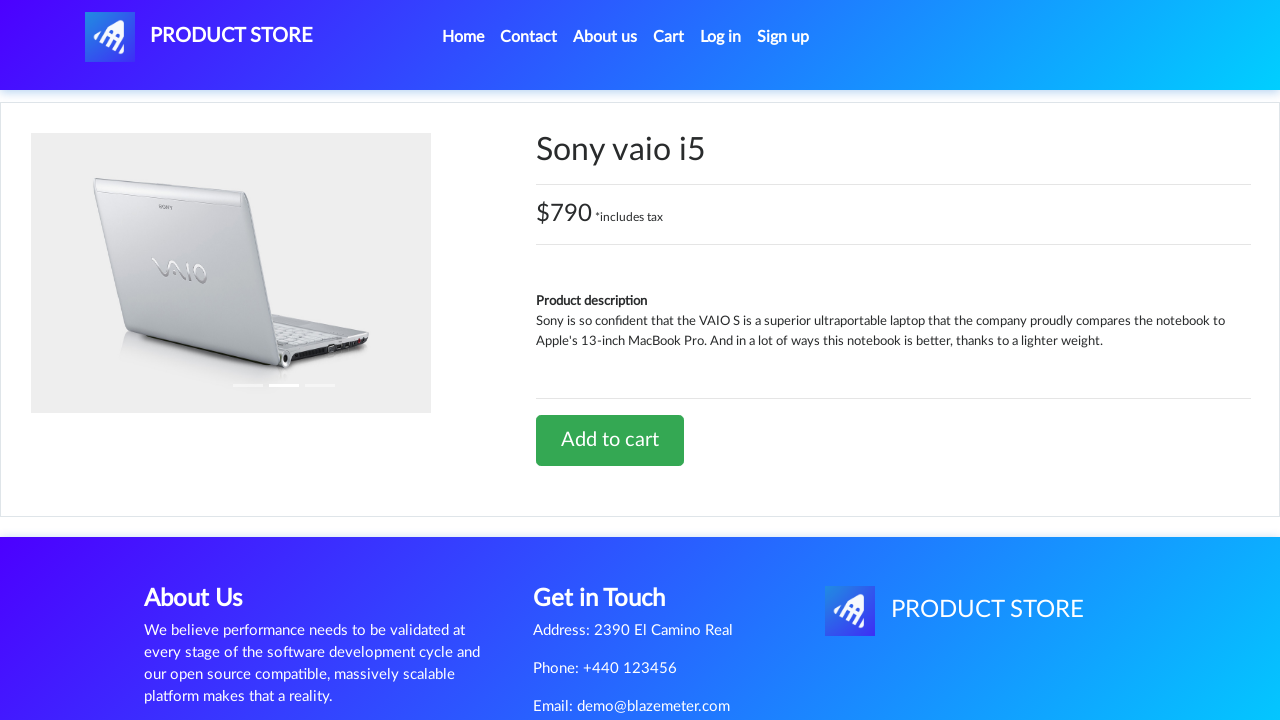

Clicked Add to cart button for Sony vaio i5 at (610, 440) on a:has-text('Add to cart')
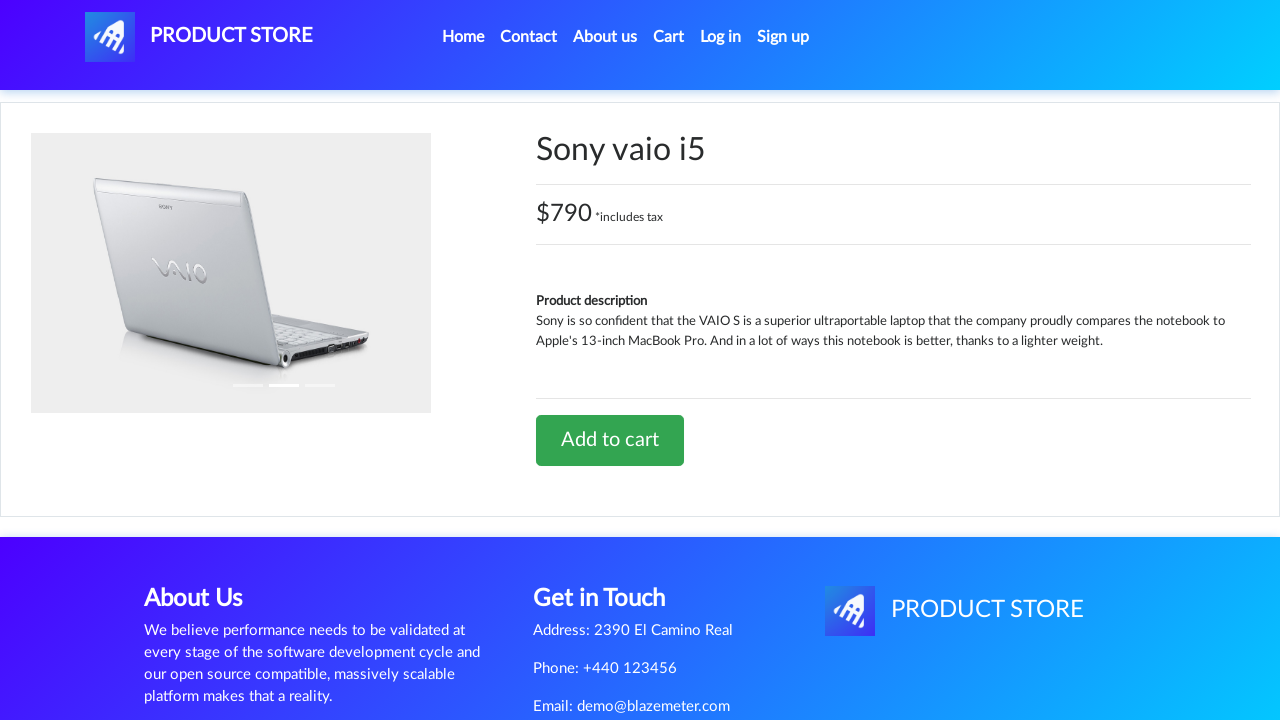

Waited for item to be added to cart
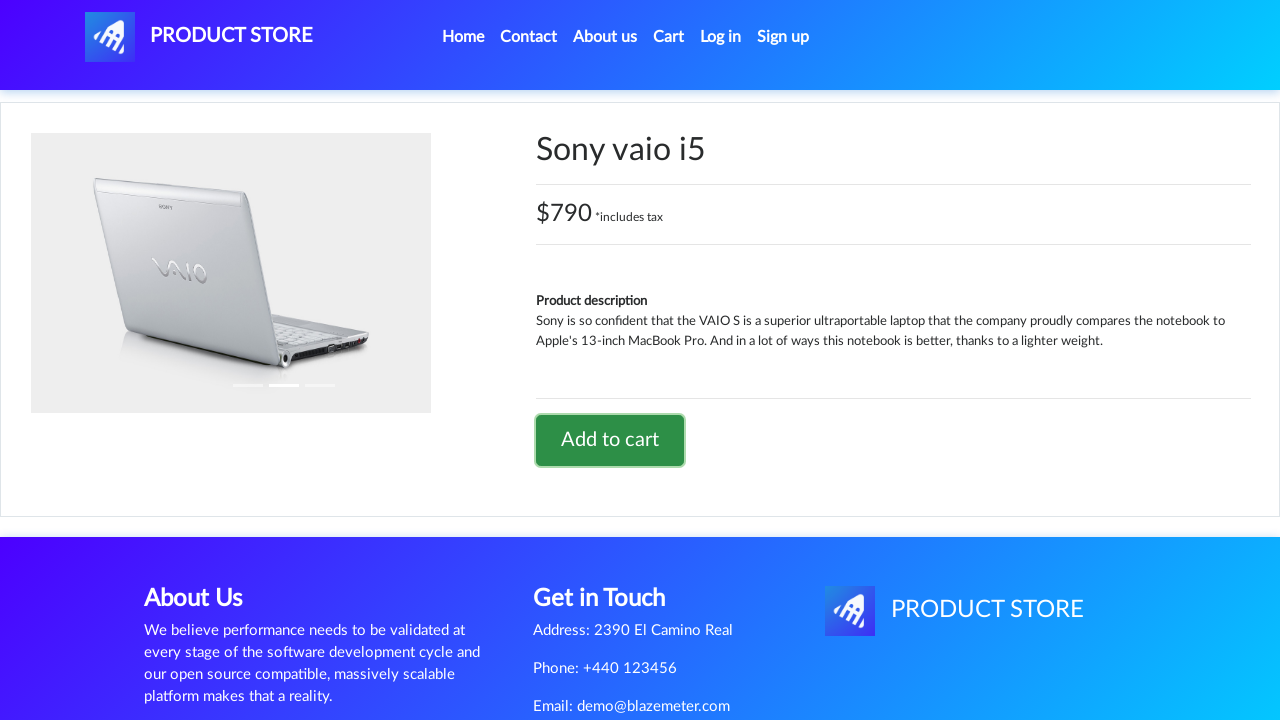

Clicked Home navigation link at (463, 37) on a.nav-link:has-text('Home')
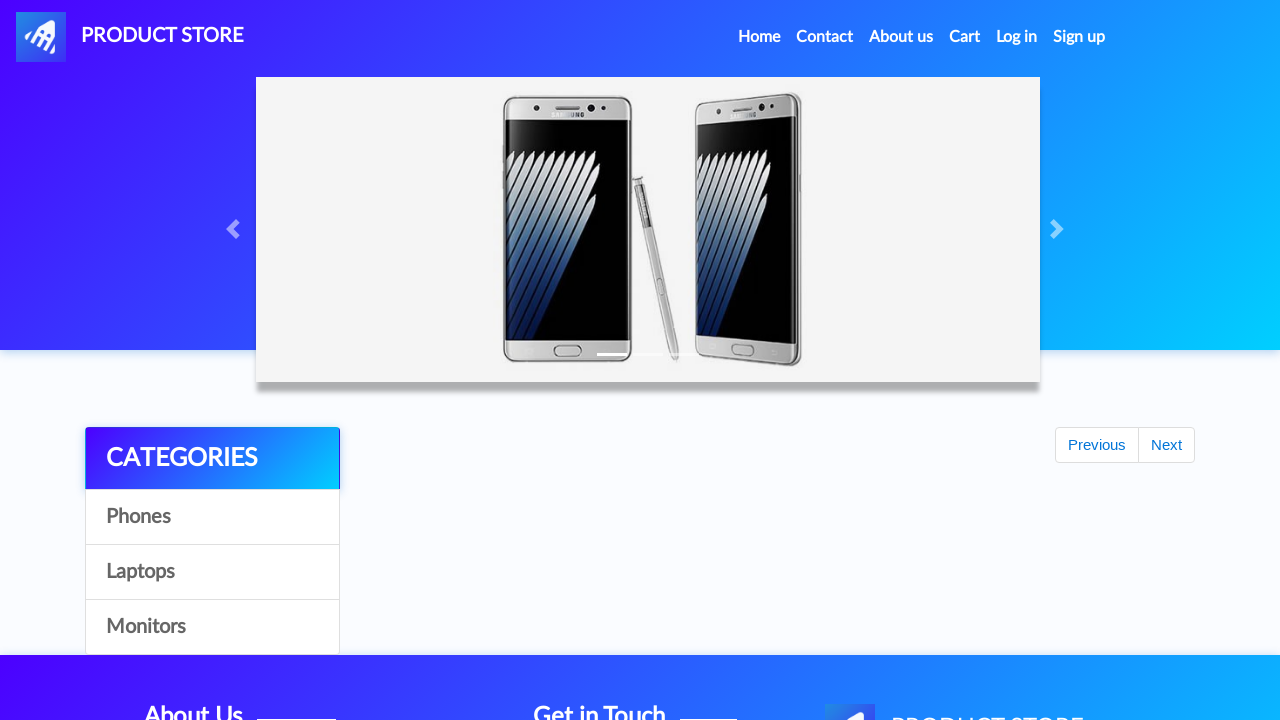

Waited for home page to load
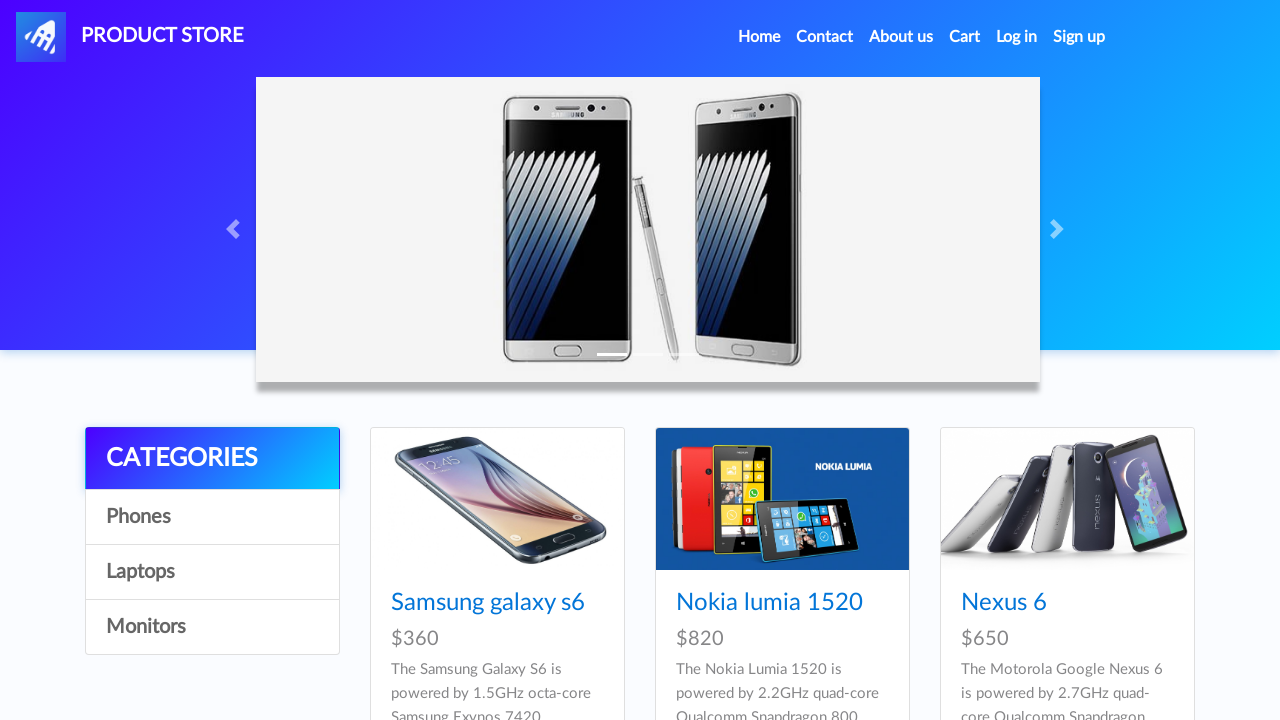

Clicked on Laptops category to browse more products at (212, 572) on a[onclick="byCat('notebook')"]
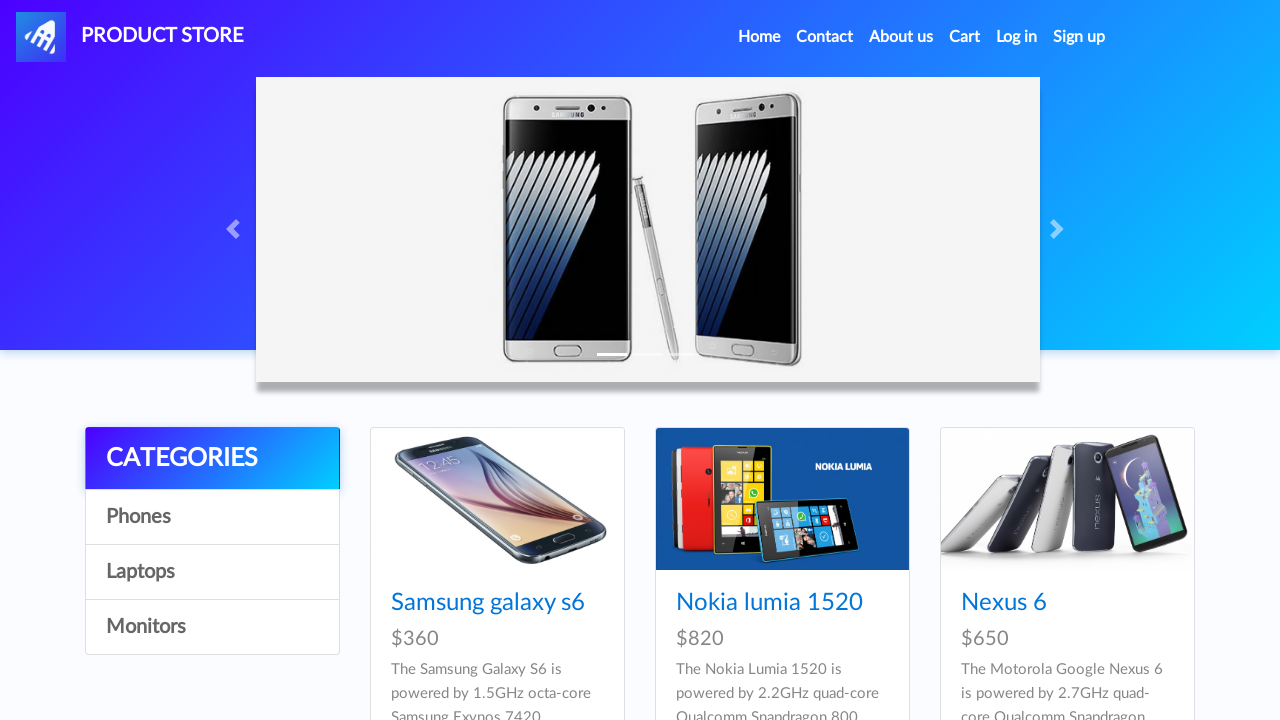

Waited for Laptops category to load
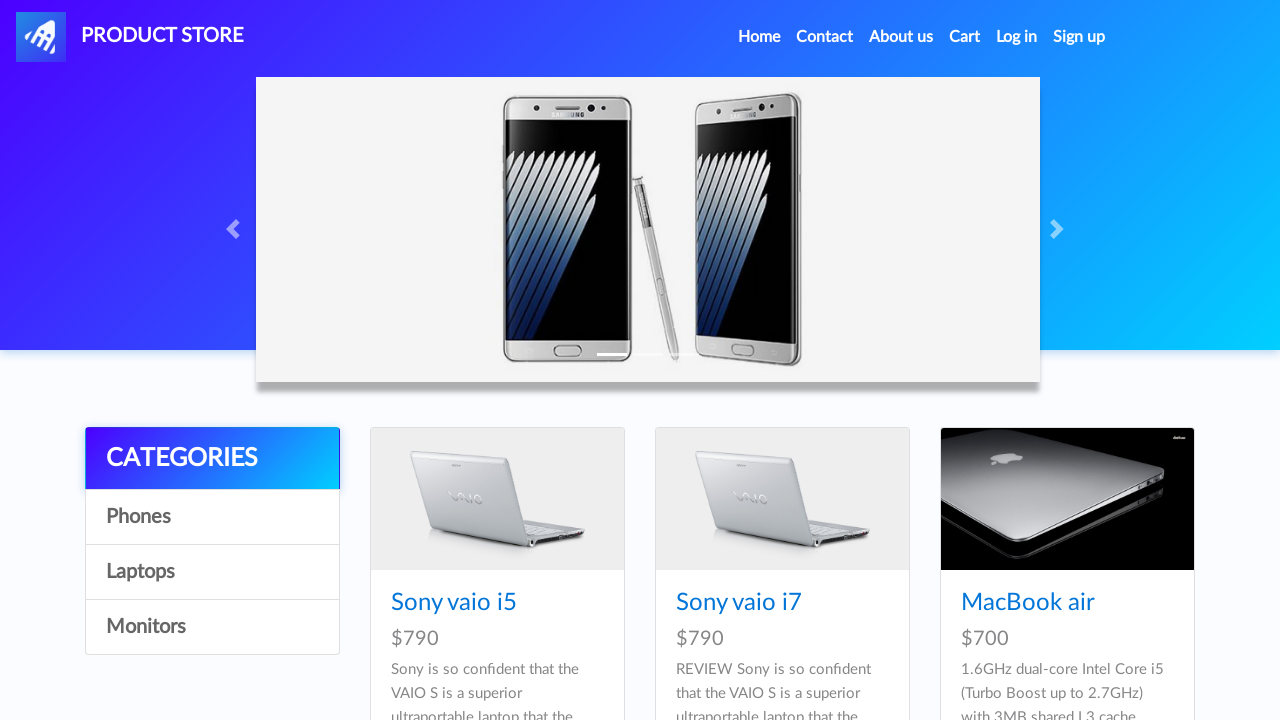

Clicked on Dell i7 8gb product at (448, 361) on a:has-text('Dell i7 8gb')
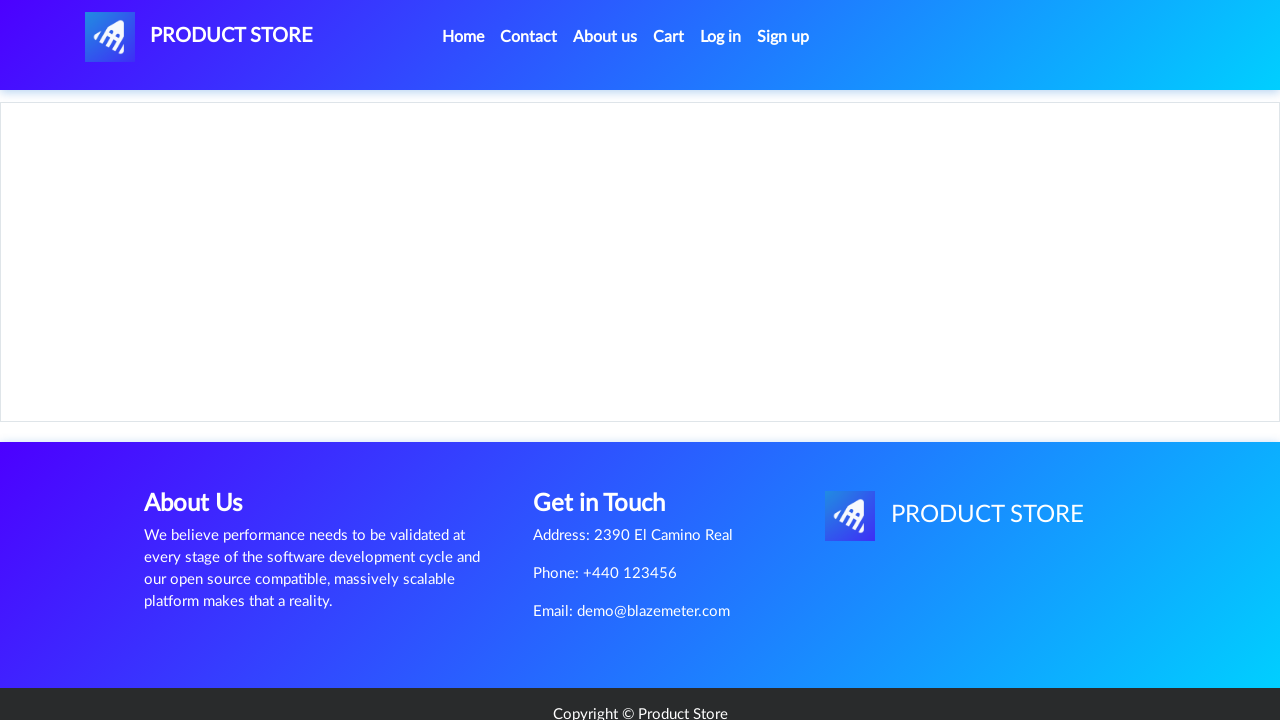

Product content loaded for Dell i7 8gb
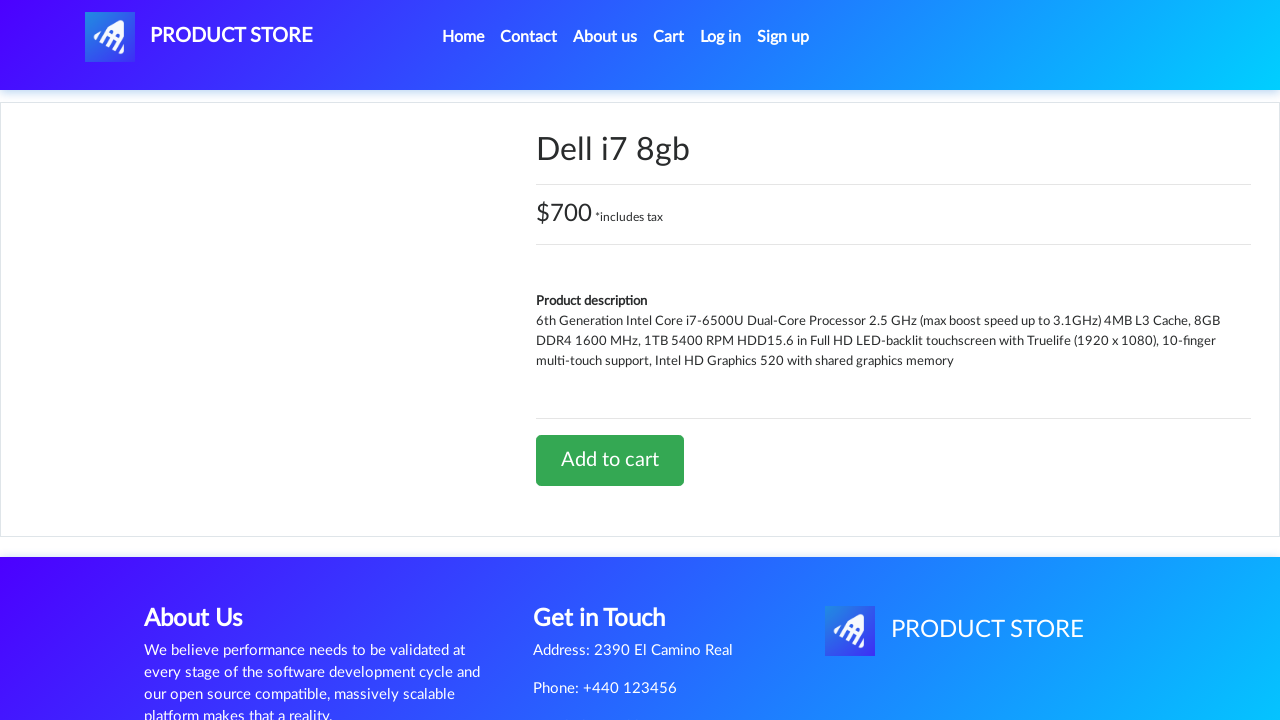

Clicked Add to cart button for Dell i7 8gb at (610, 460) on a:has-text('Add to cart')
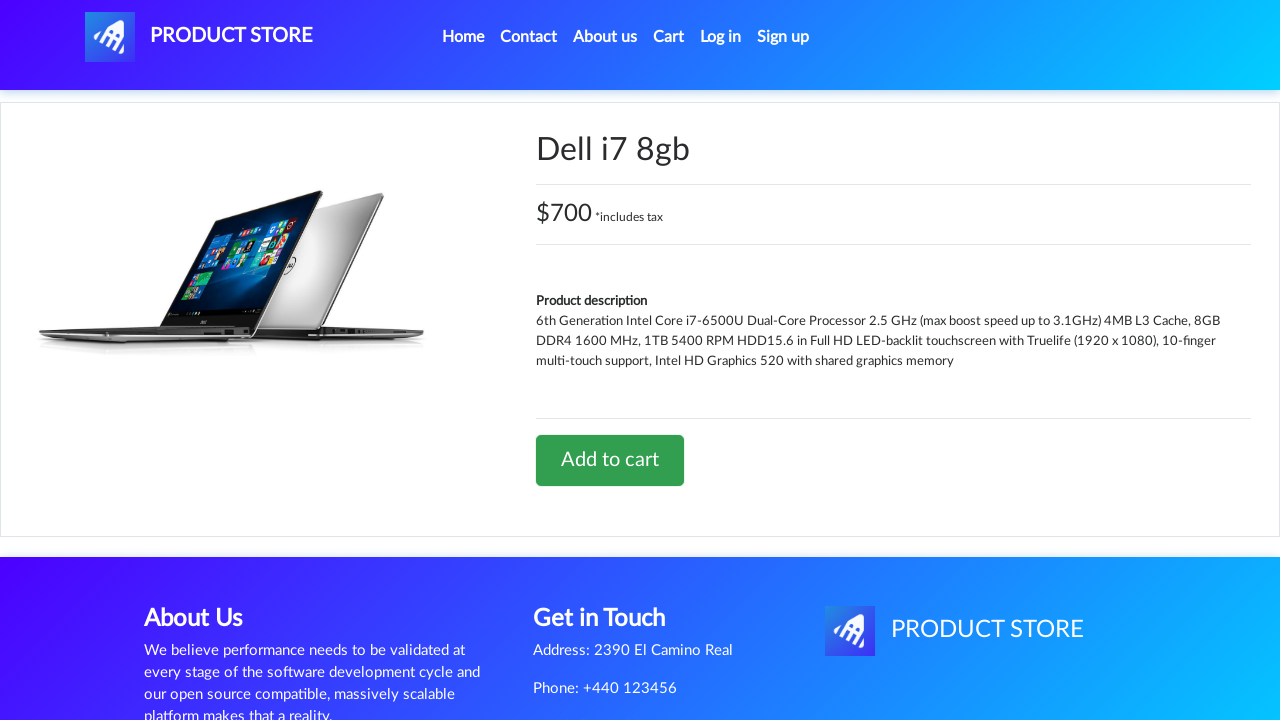

Waited for item to be added to cart
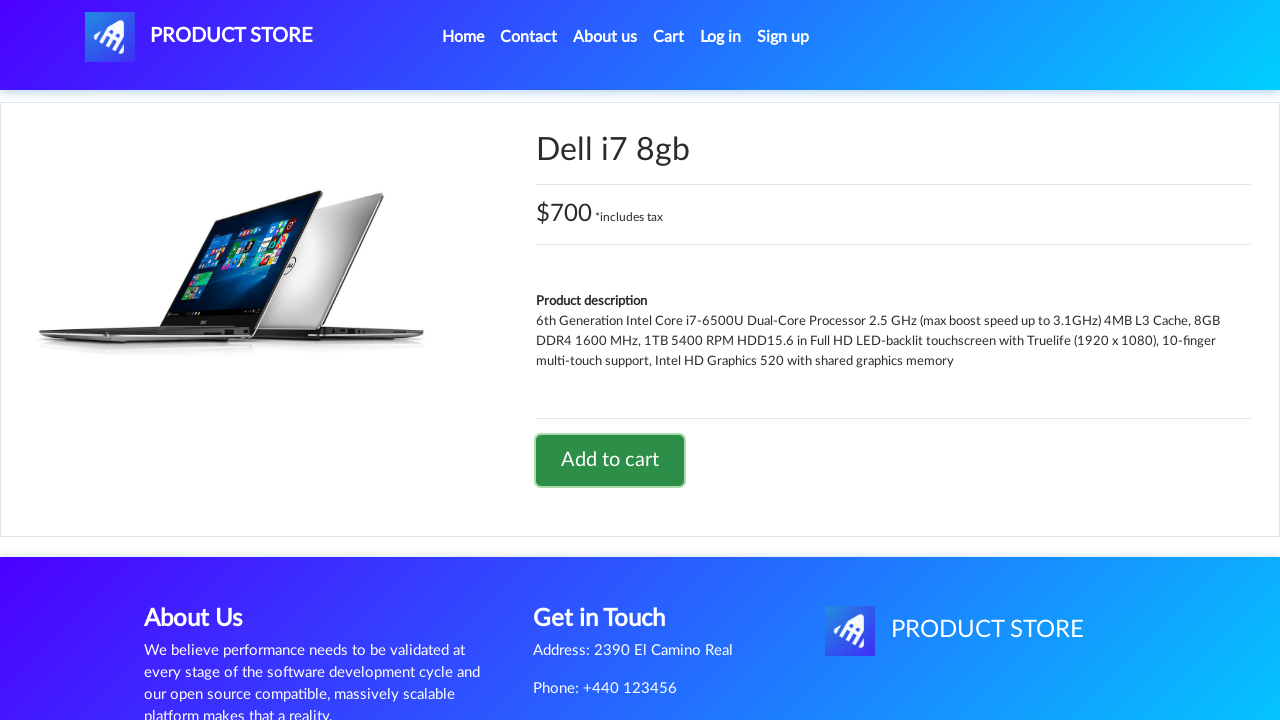

Clicked on Cart link at (669, 37) on a#cartur
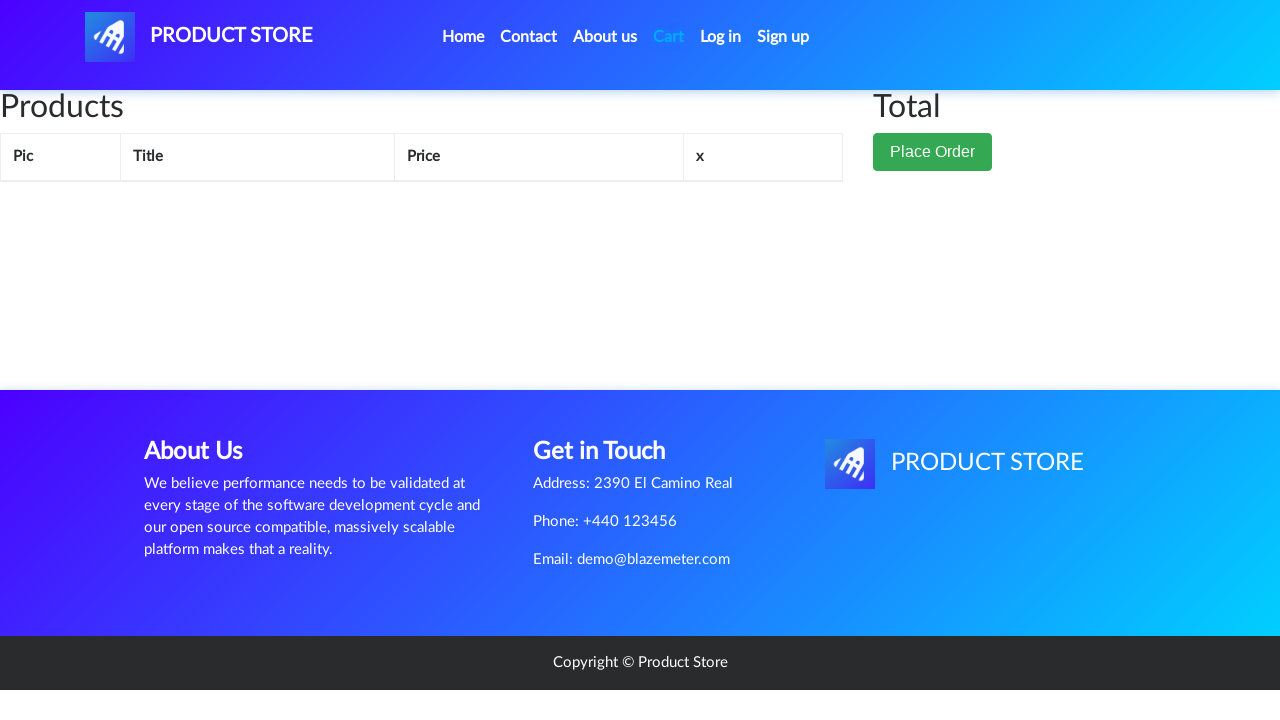

Cart table loaded showing items in cart
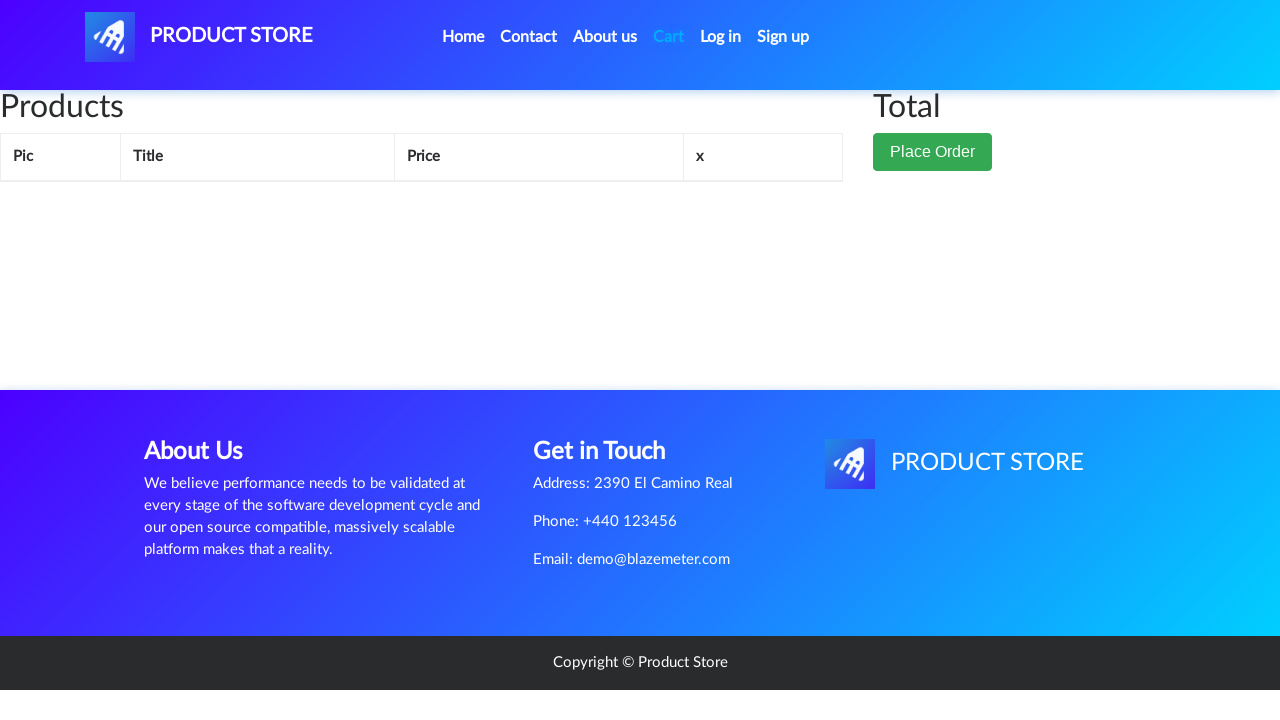

Clicked Delete button to remove Dell i7 8gb from cart at (666, 205) on tr:has-text('Dell i7 8gb') a:has-text('Delete')
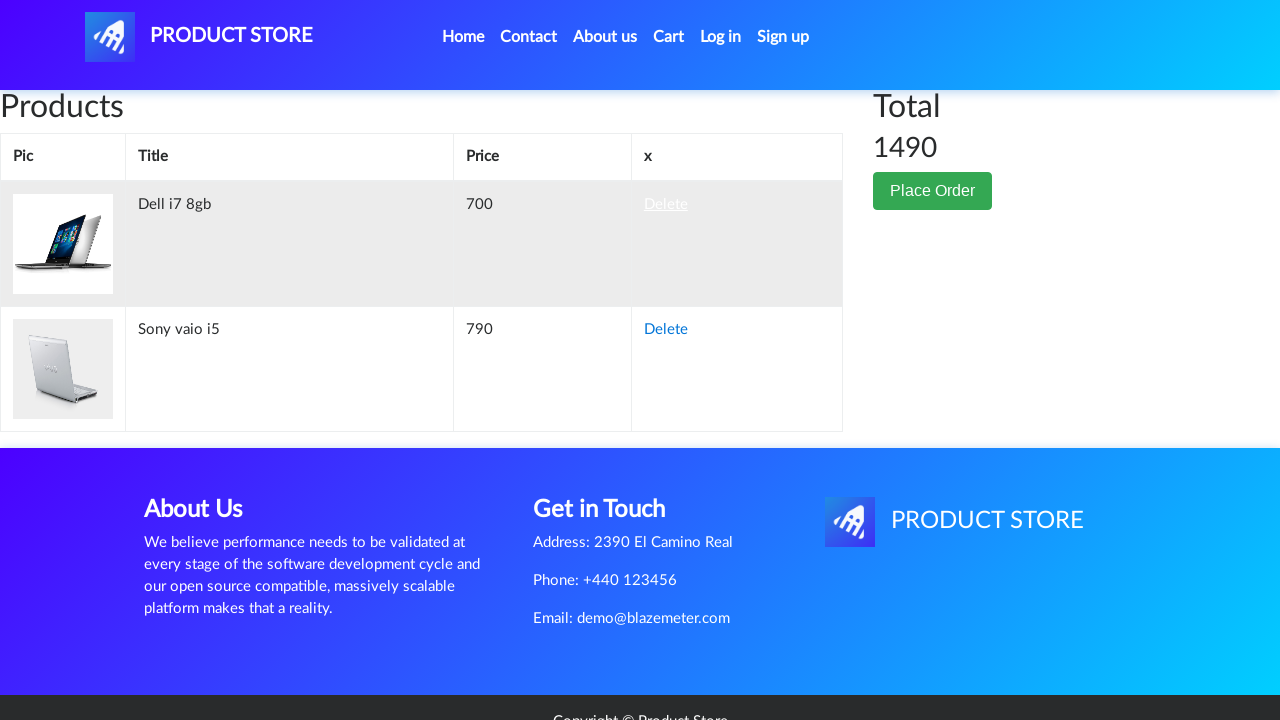

Waited for item to be removed from cart
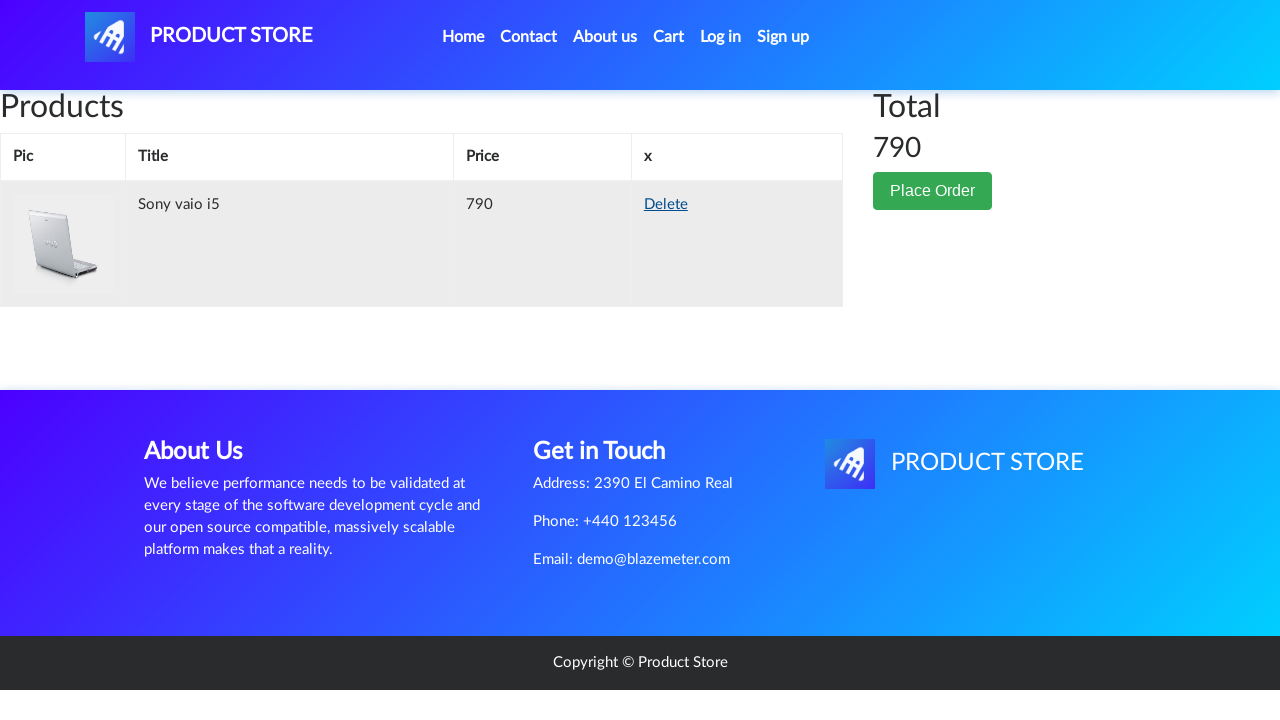

Clicked Place Order button at (933, 191) on button:has-text('Place Order')
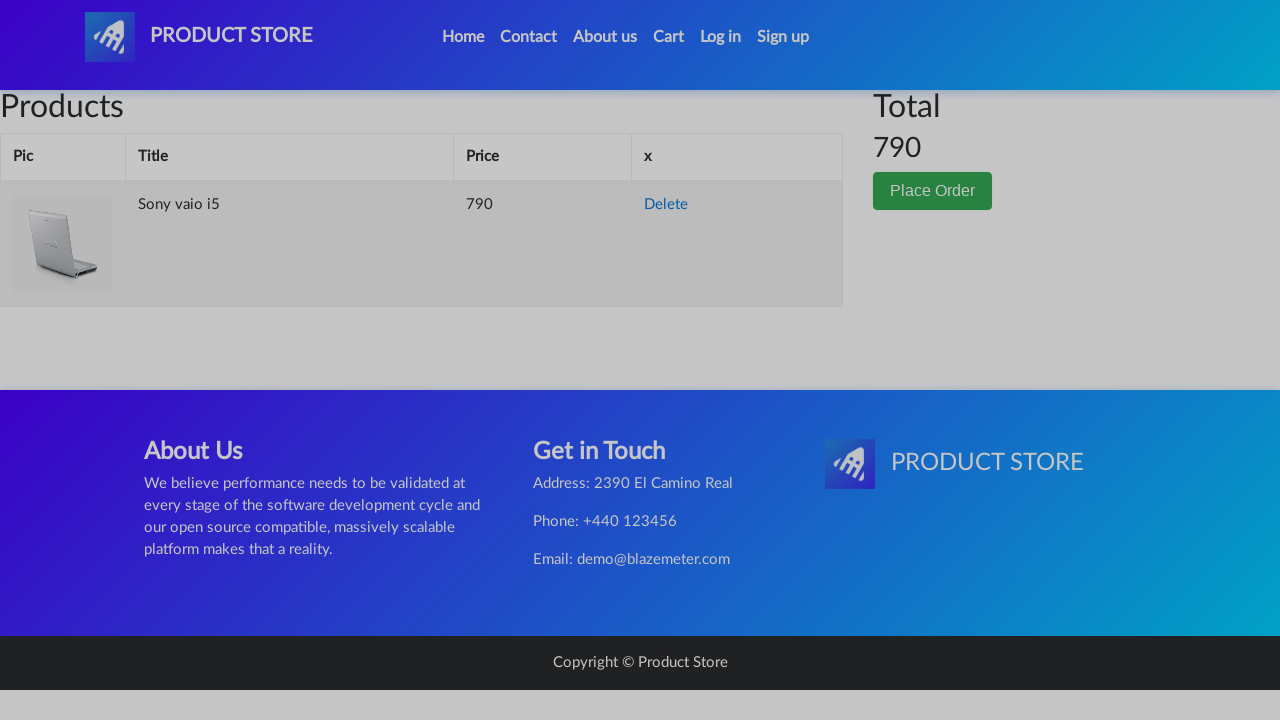

Order modal dialog appeared
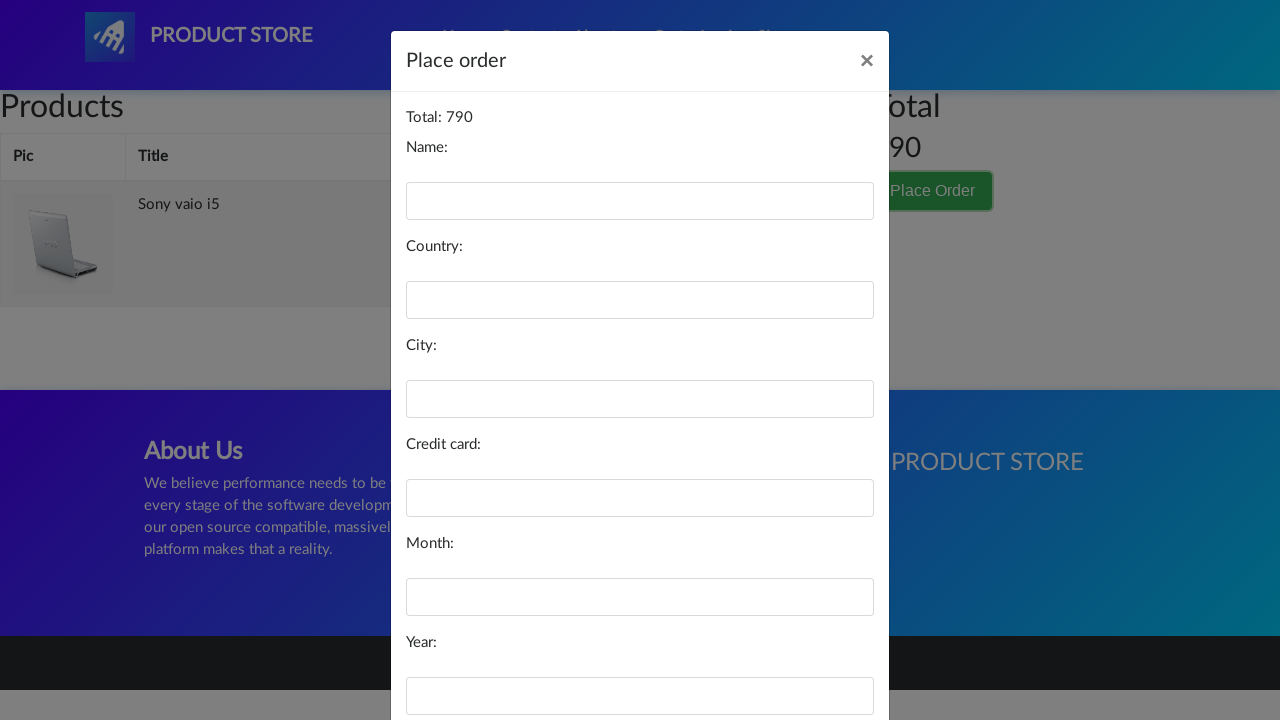

Filled in name field with 'John Smith' on #name
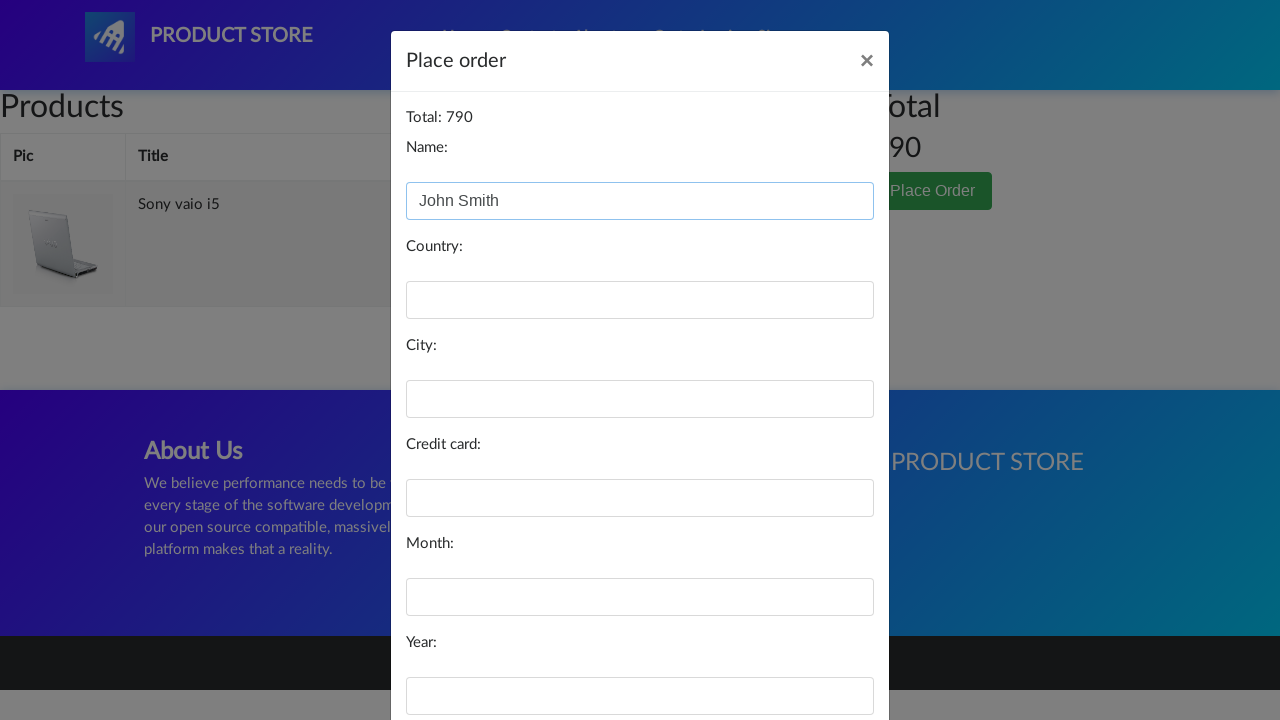

Filled in country field with 'United States' on #country
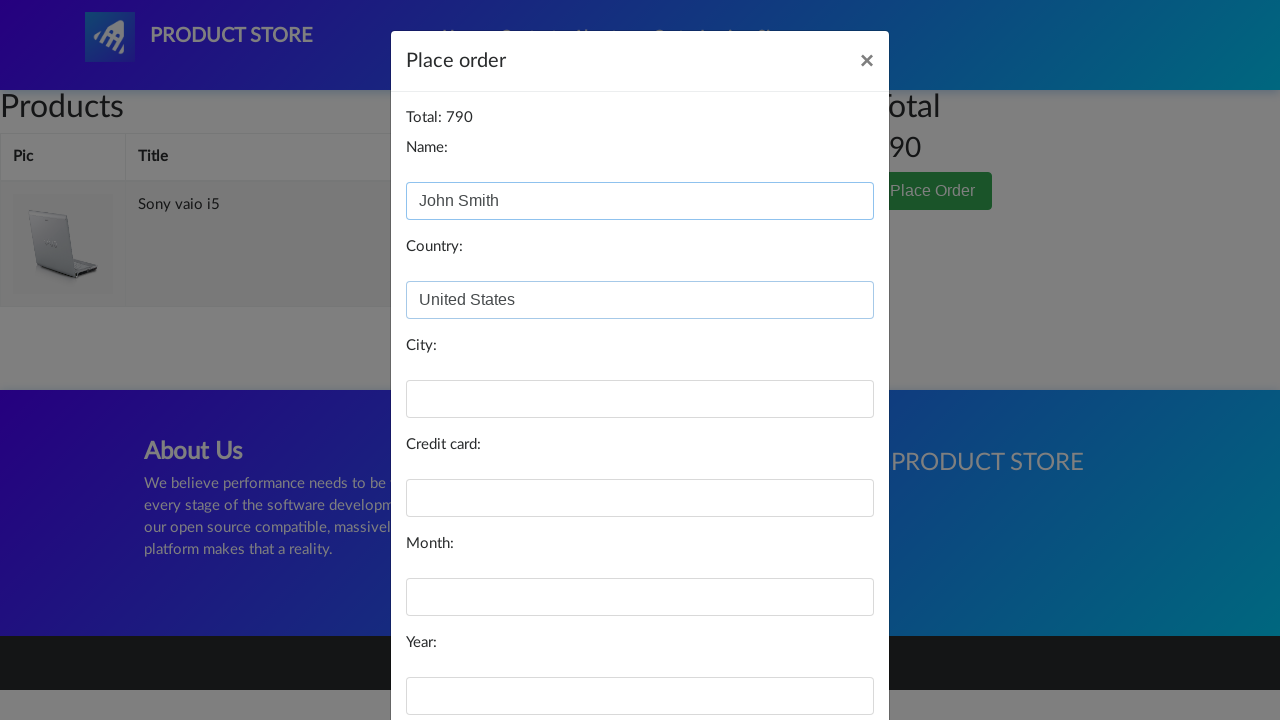

Filled in city field with 'New York' on #city
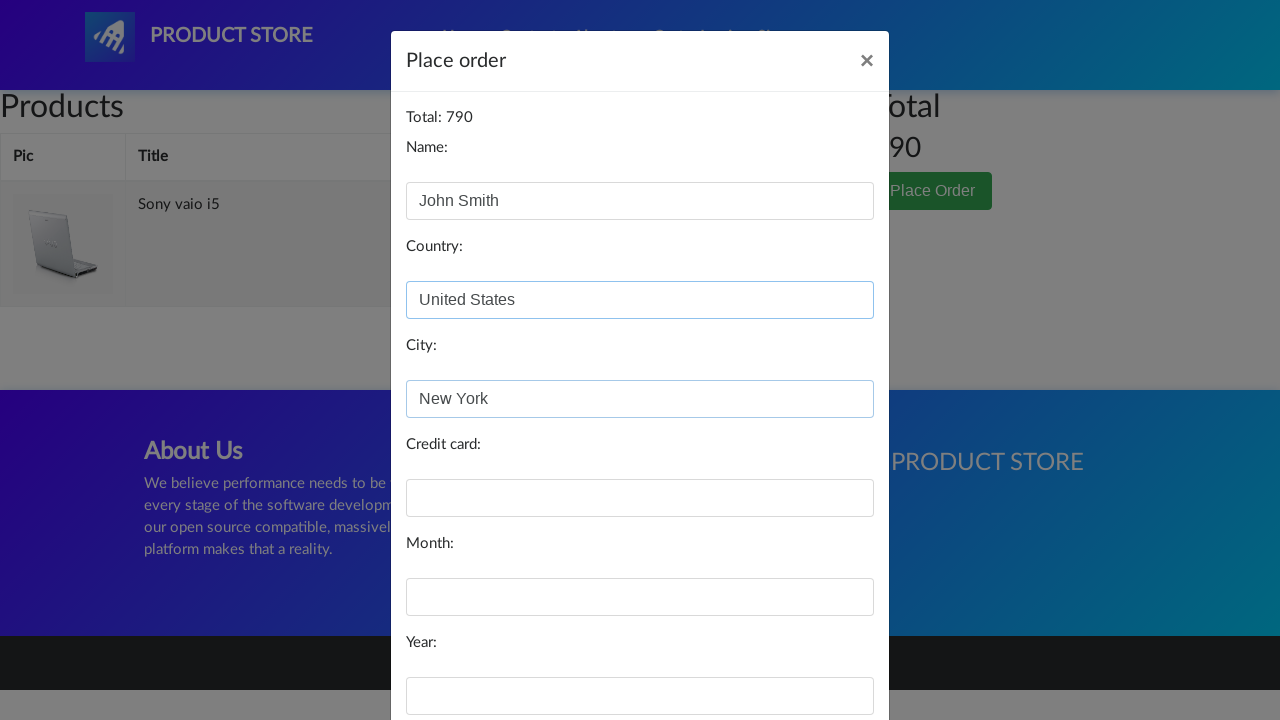

Filled in credit card field with test card number on #card
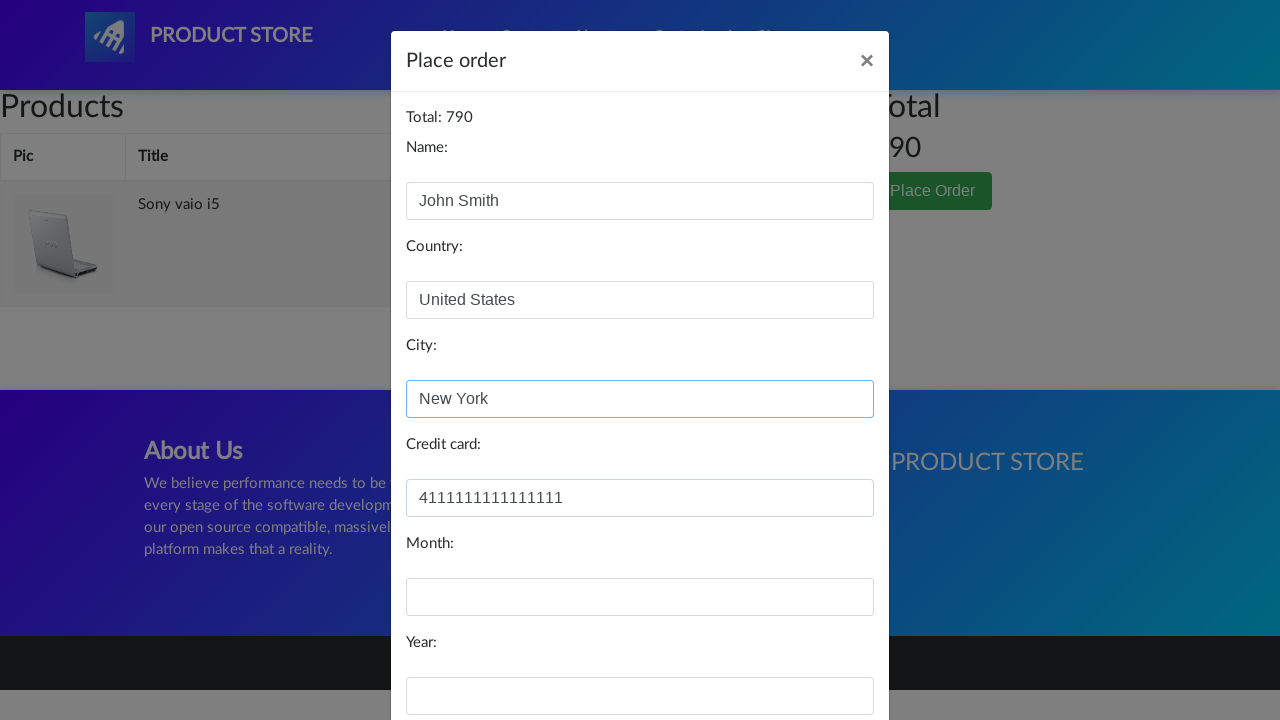

Filled in month field with '12' on #month
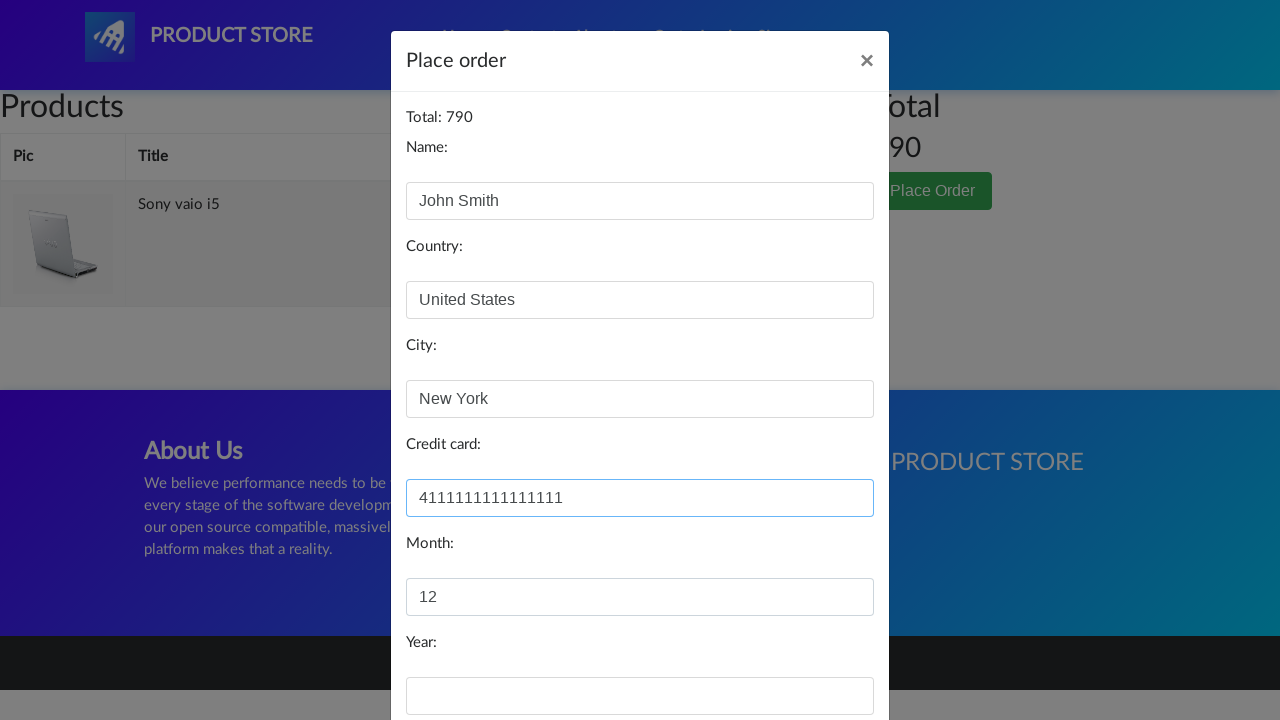

Filled in year field with '2025' on #year
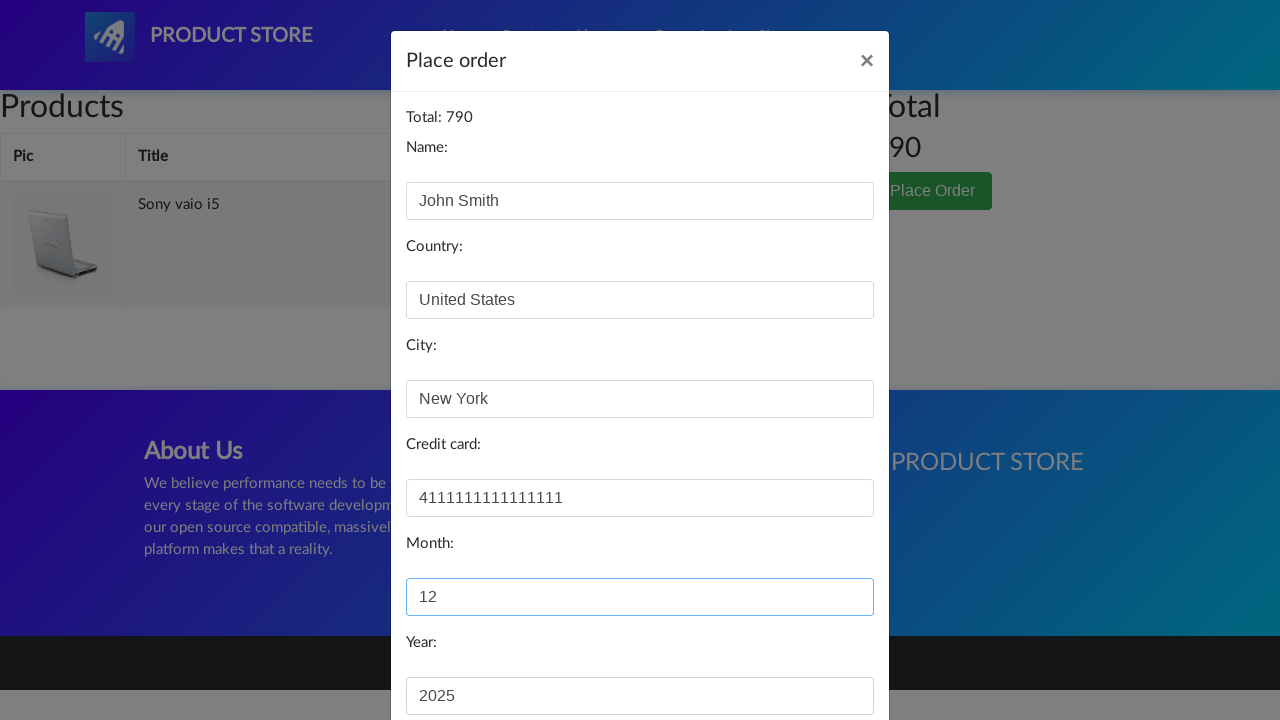

Clicked Purchase button to complete the order at (823, 655) on button:has-text('Purchase')
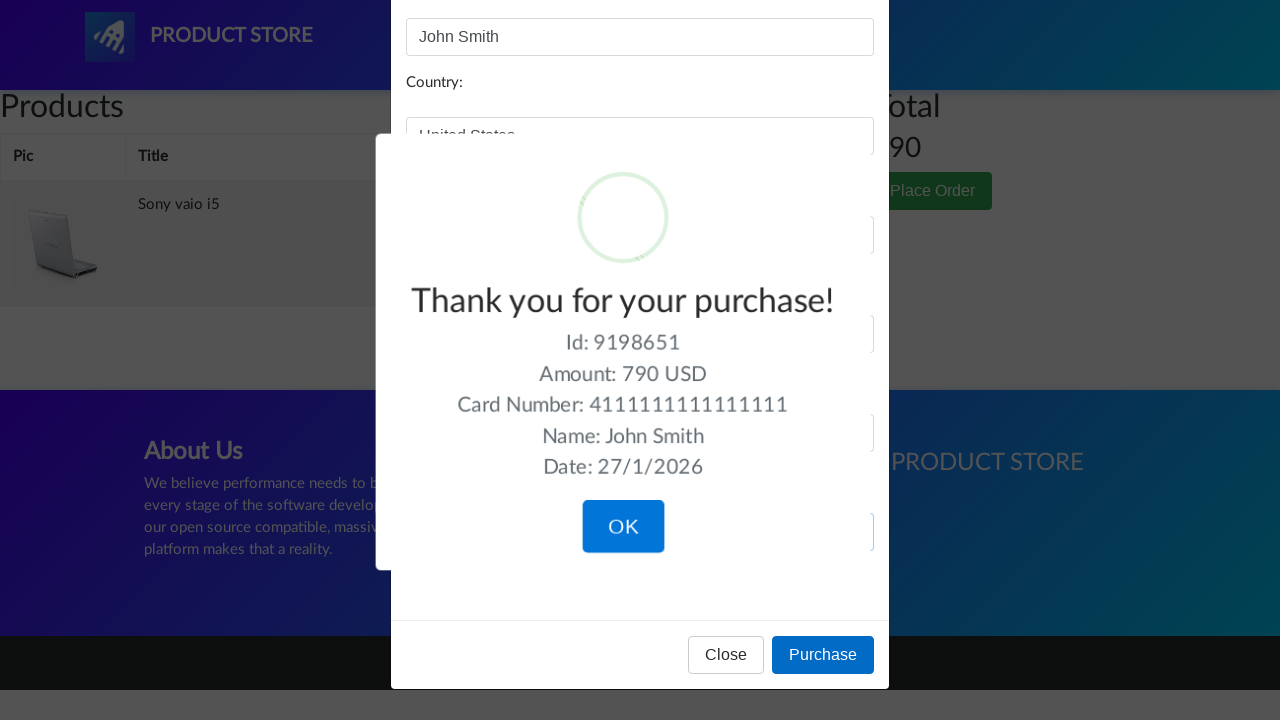

Purchase confirmation alert appeared
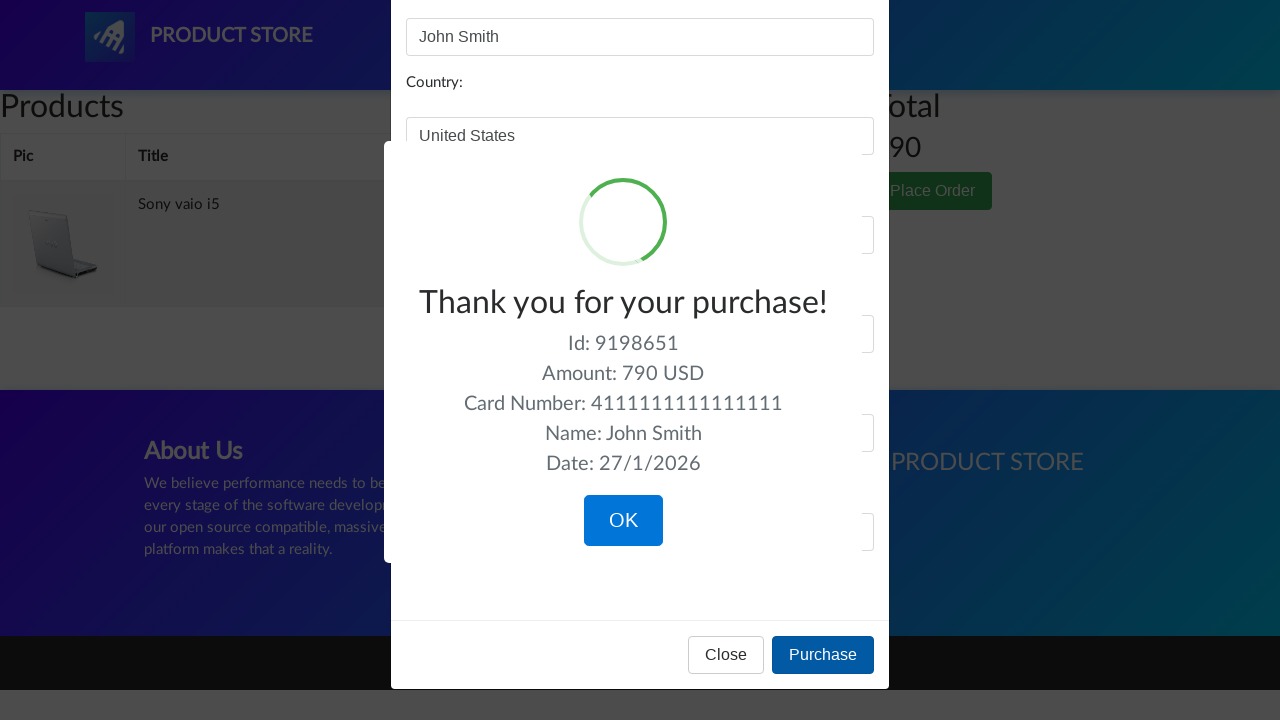

Verified purchase confirmation message 'Thank you for your purchase!' is displayed
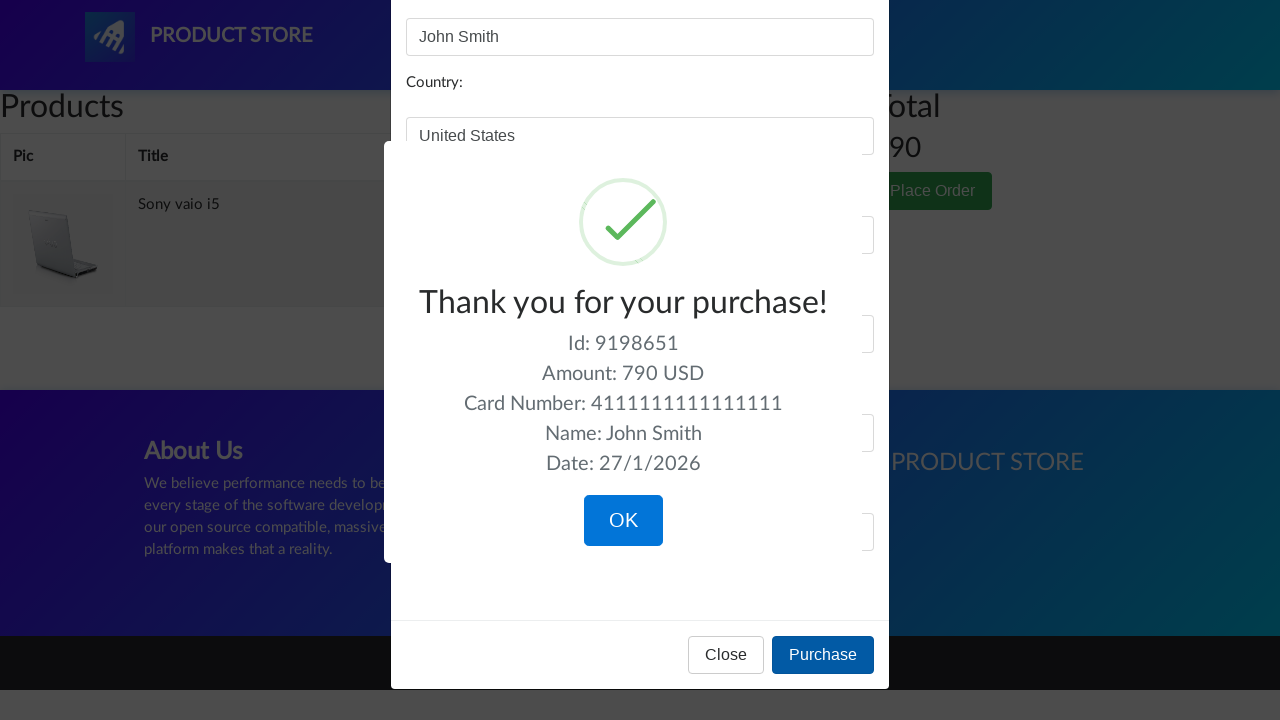

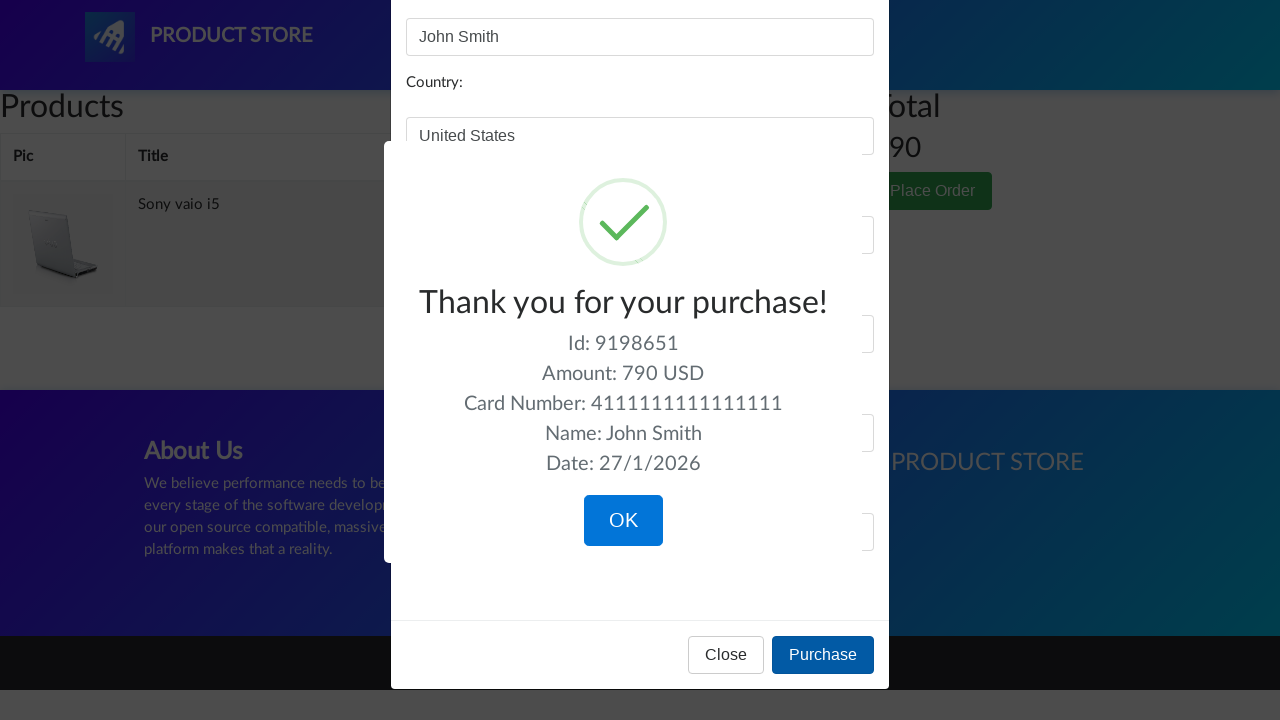